Tests handling a prompt dialog followed by confirm and alert dialogs

Starting URL: http://antoniotrindade.com.br/treinoautomacao/elementsweb.html

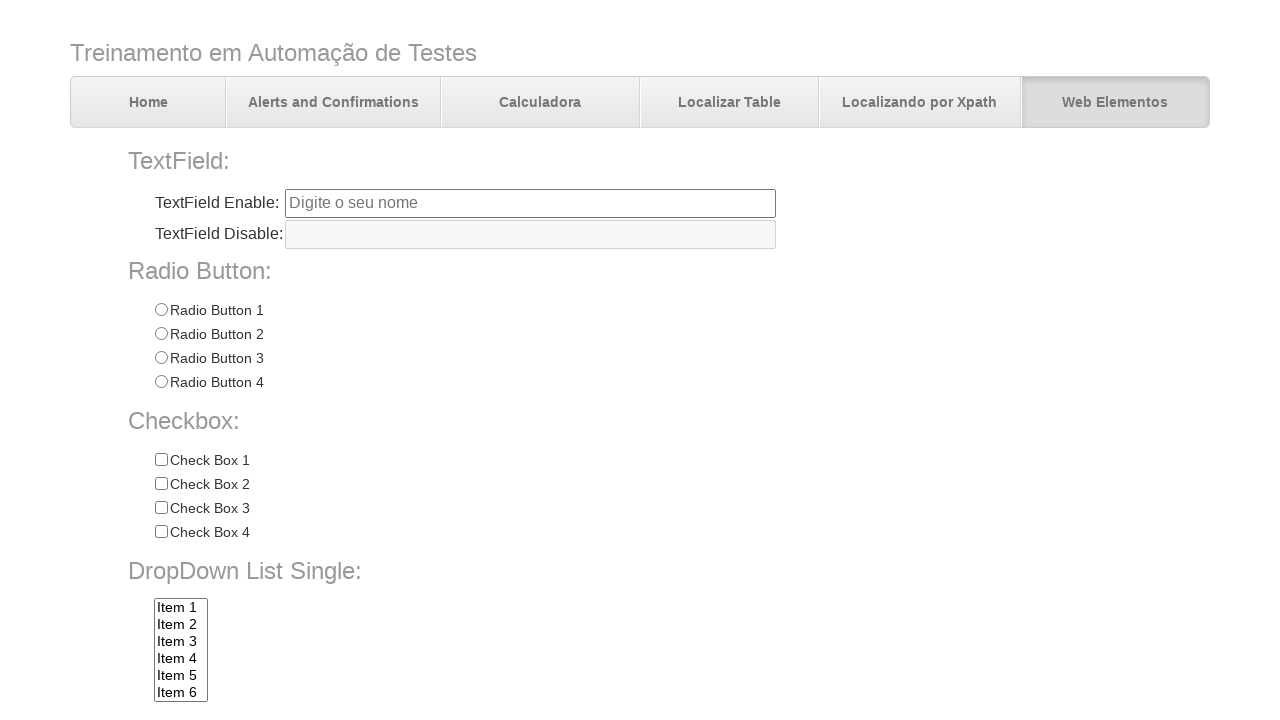

Set up dialog handler to accept all dialogs
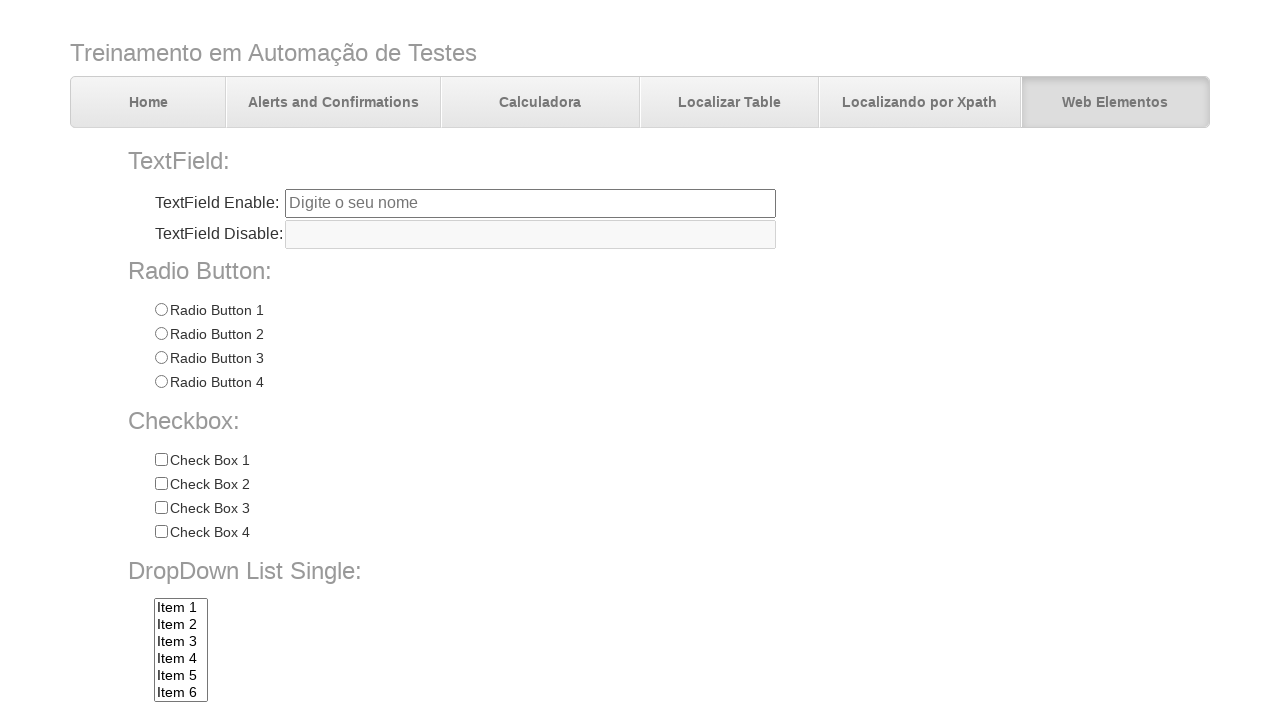

Clicked prompt button to trigger dialog at (375, 700) on #promptBtn
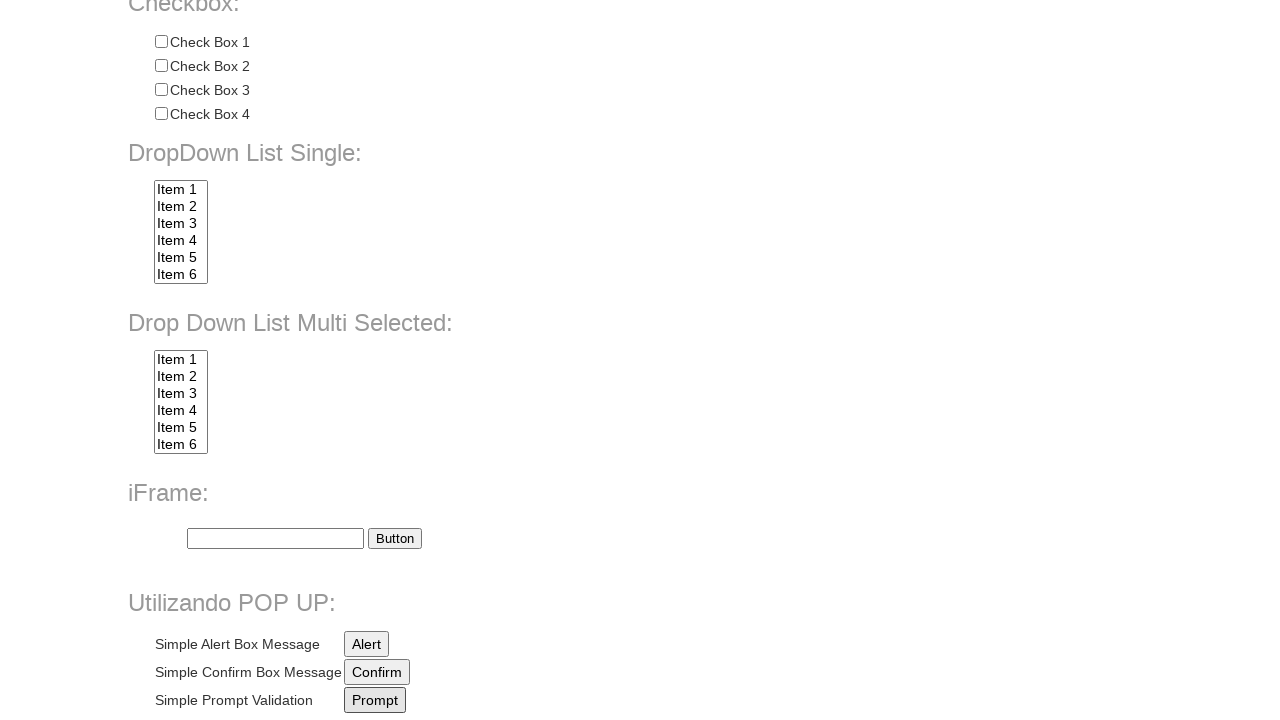

Waited for dialogs to be processed
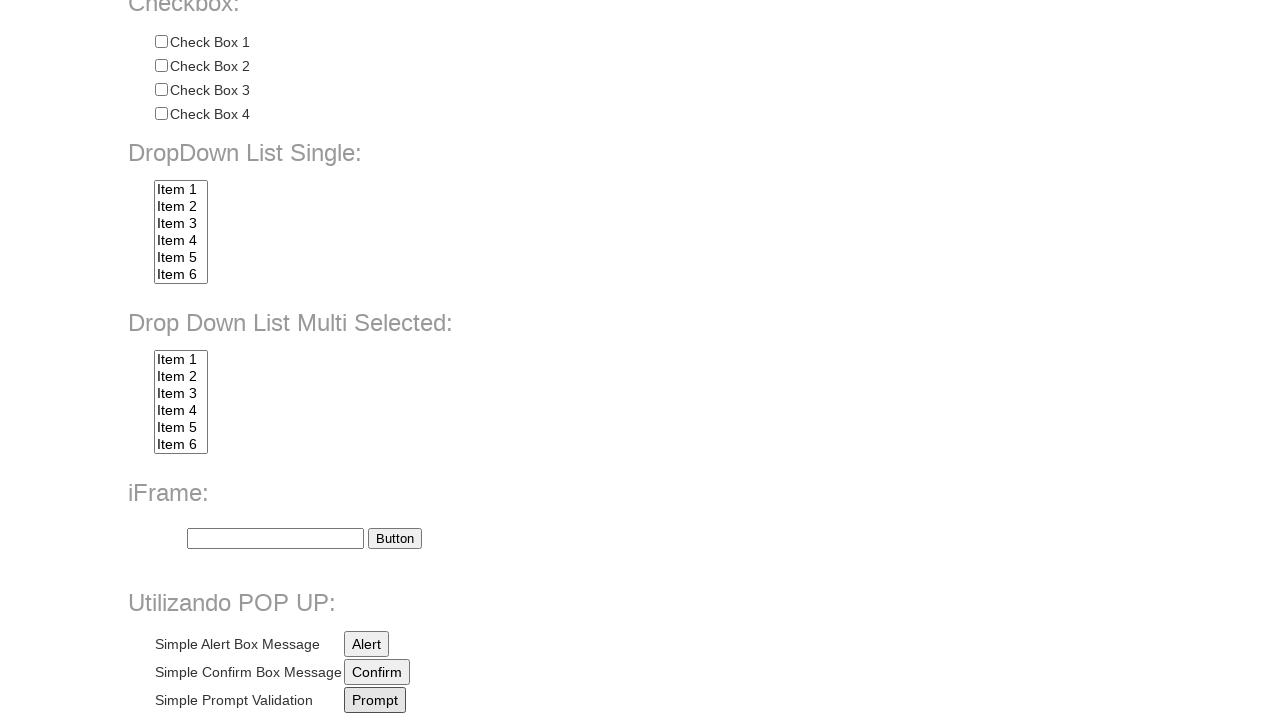

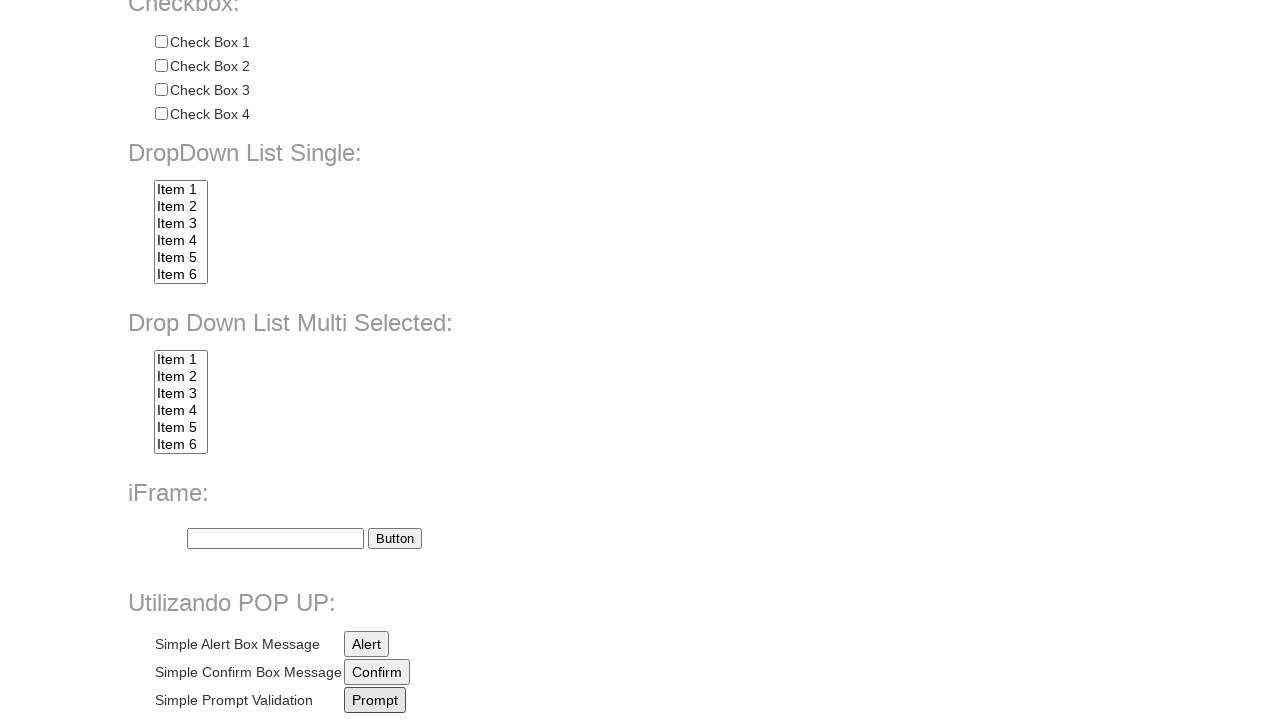